Tests JavaScript prompt alert functionality on W3Schools by clicking a button, entering text into the prompt dialog, and accepting it

Starting URL: https://www.w3schools.com/js/tryit.asp?filename=tryjs_prompt

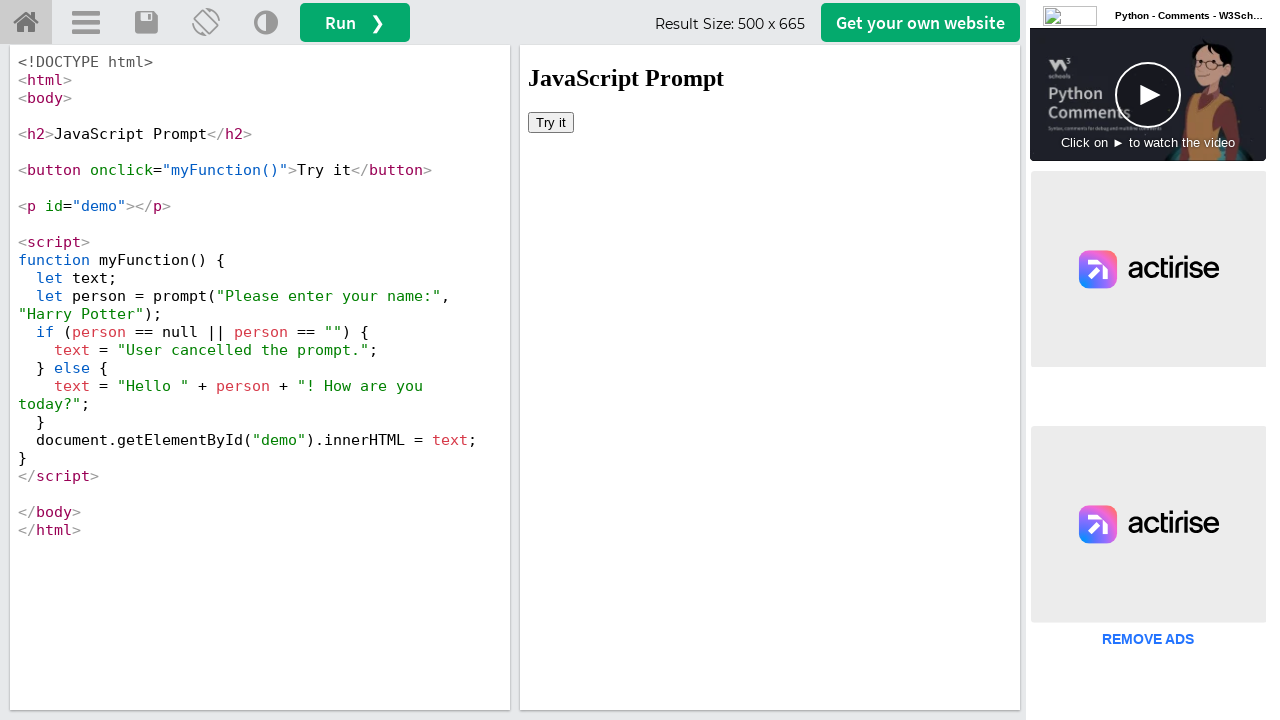

Located iframe with ID 'iframeResult'
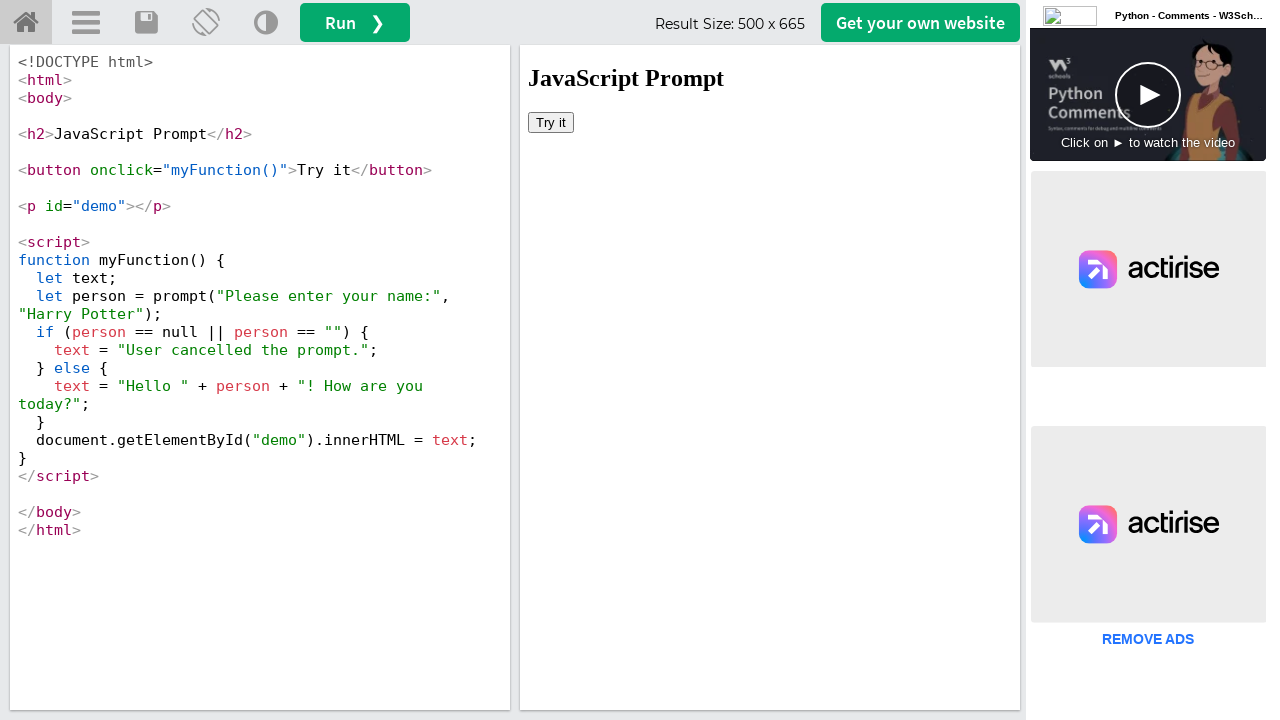

Clicked 'Try it' button inside iframe at (551, 122) on #iframeResult >> internal:control=enter-frame >> xpath=//button[normalize-space(
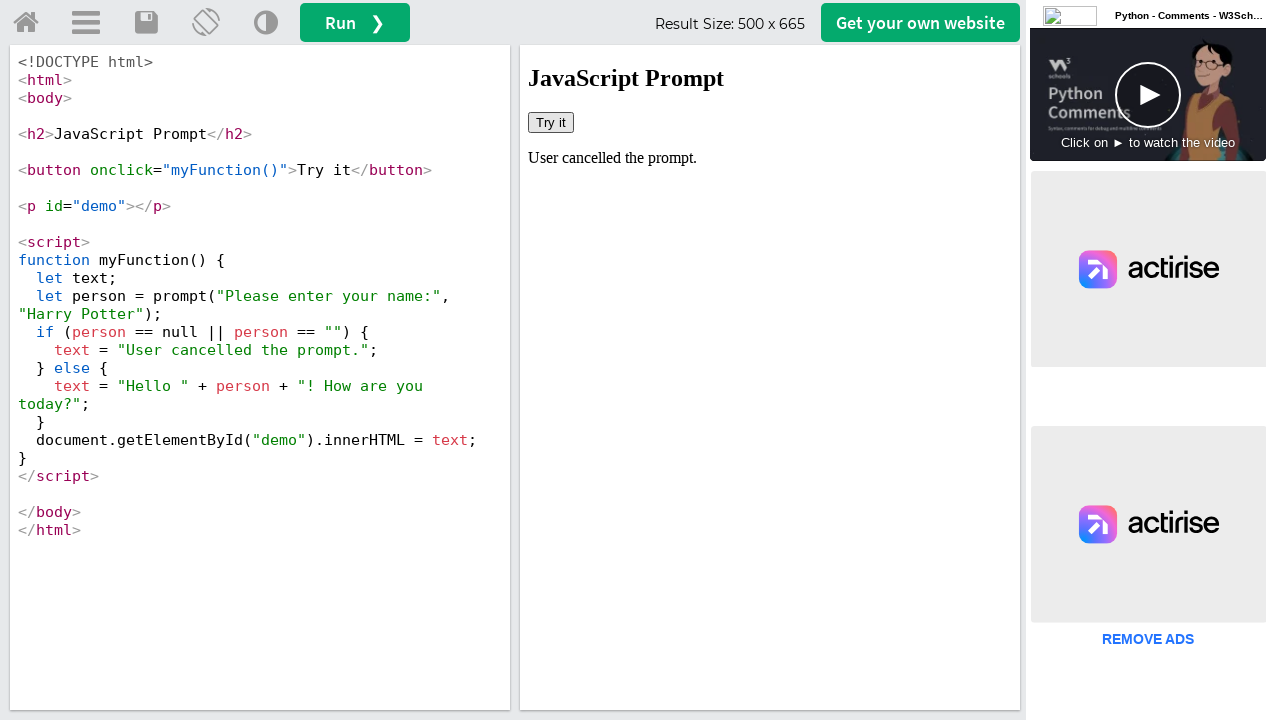

Set up dialog handler to accept prompt with text 'Marcus Thompson'
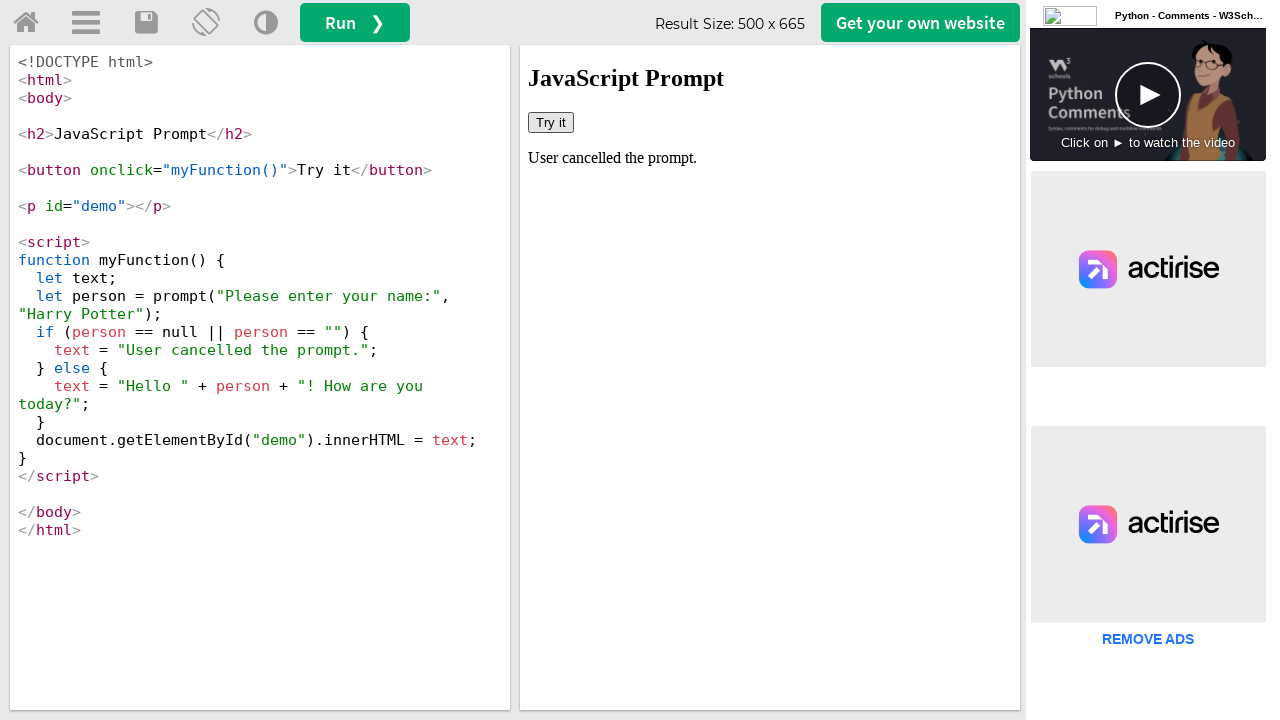

Re-clicked 'Try it' button to trigger JavaScript prompt dialog at (551, 122) on #iframeResult >> internal:control=enter-frame >> xpath=//button[normalize-space(
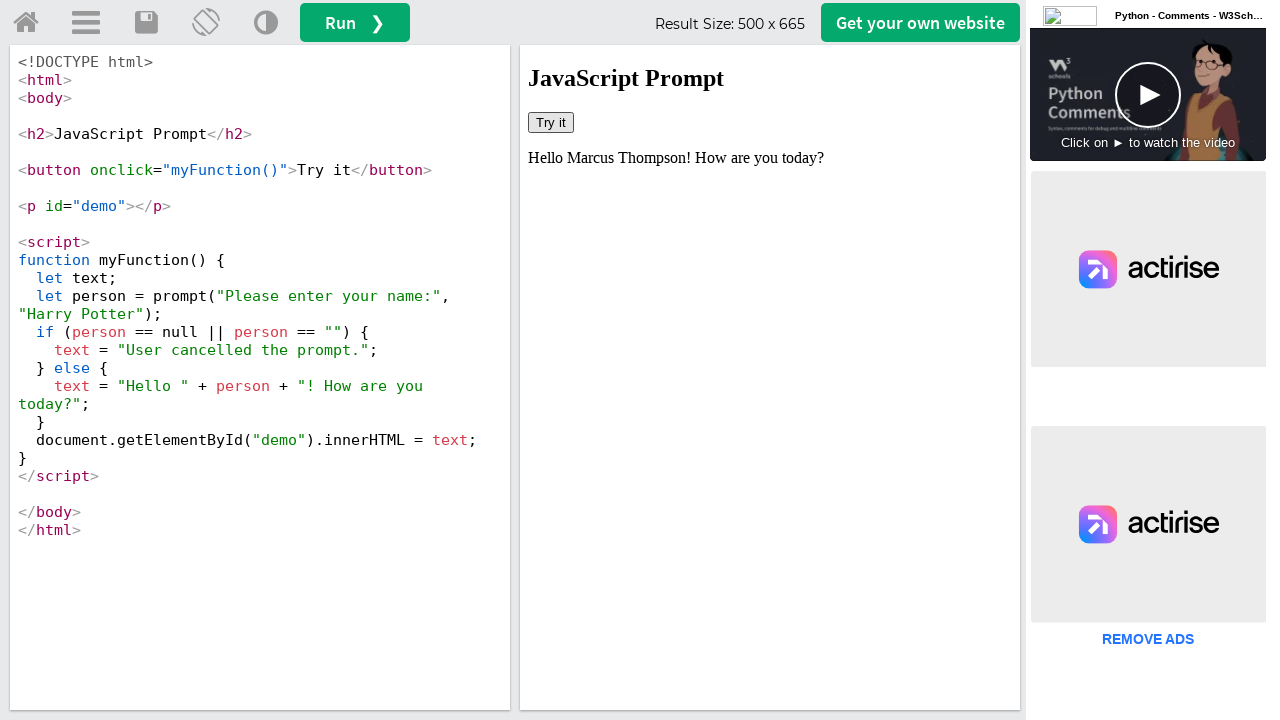

Waited 1000ms for result to be displayed
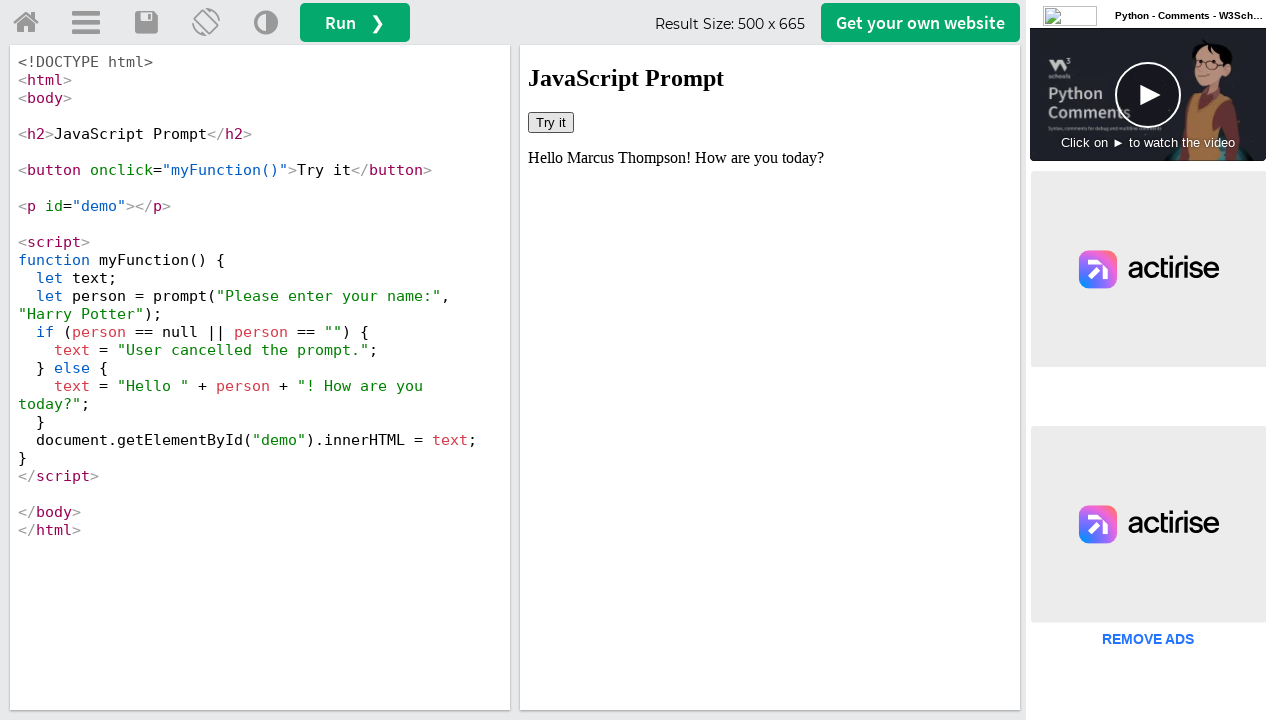

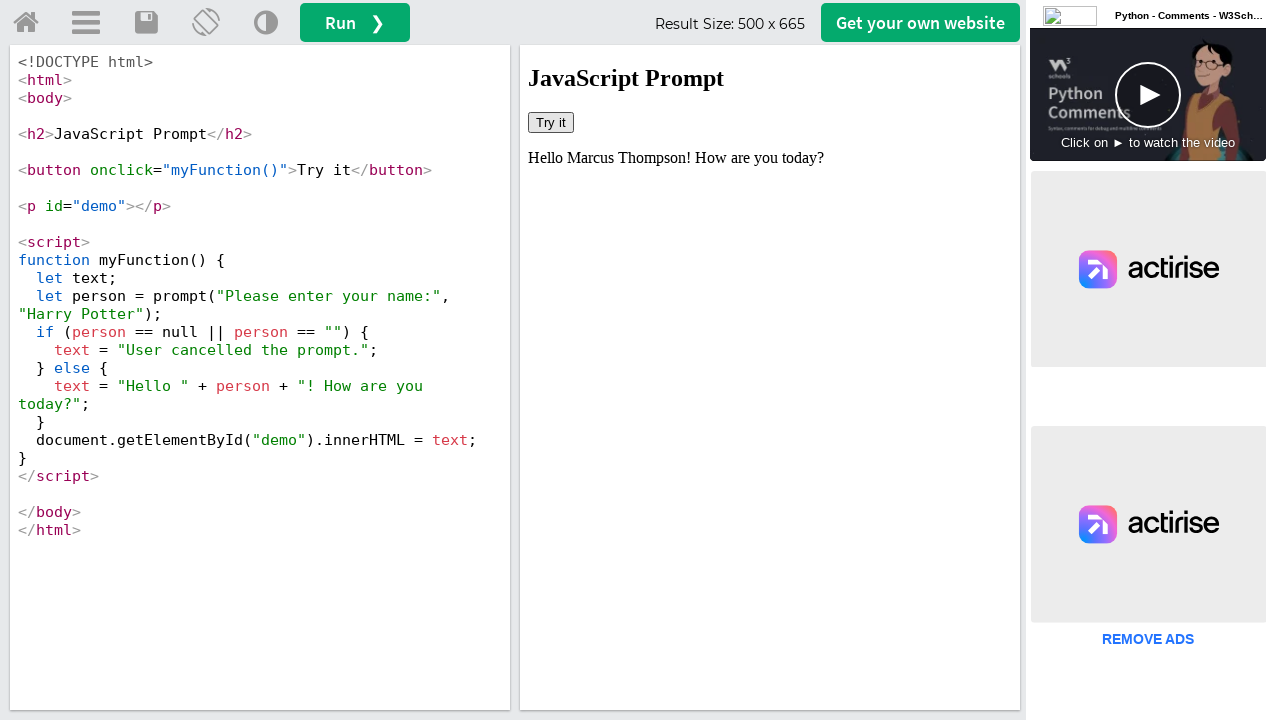